Tests modal dialog functionality by clicking the show large modal button and verifying the modal appears

Starting URL: https://demoqa.com/modal-dialogs

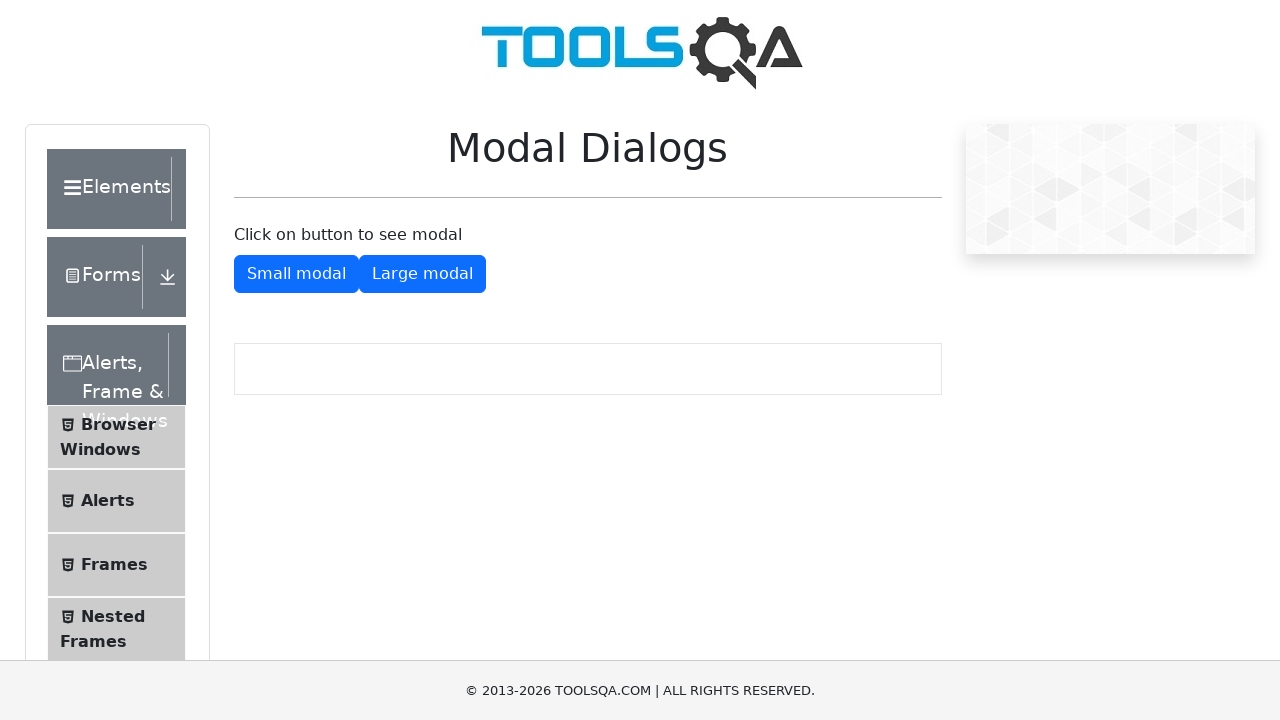

Clicked the 'Show Large Modal' button at (422, 274) on #showLargeModal
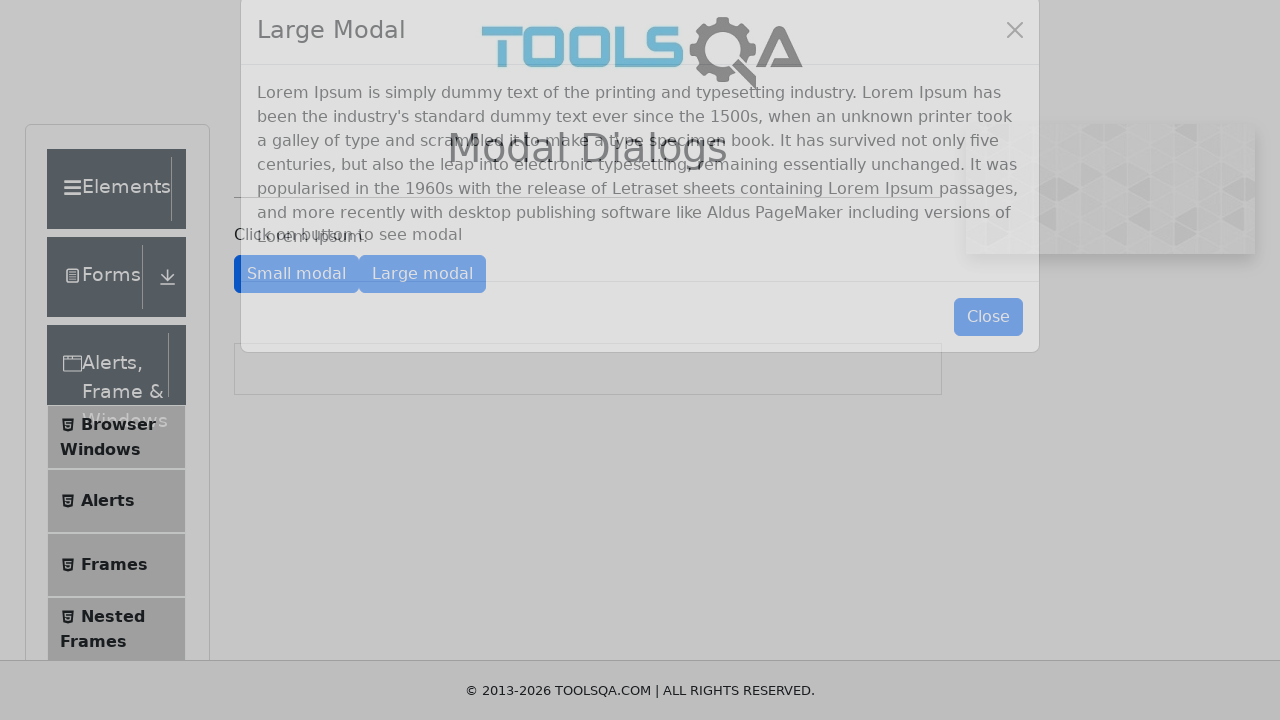

Modal dialog appeared with large size title
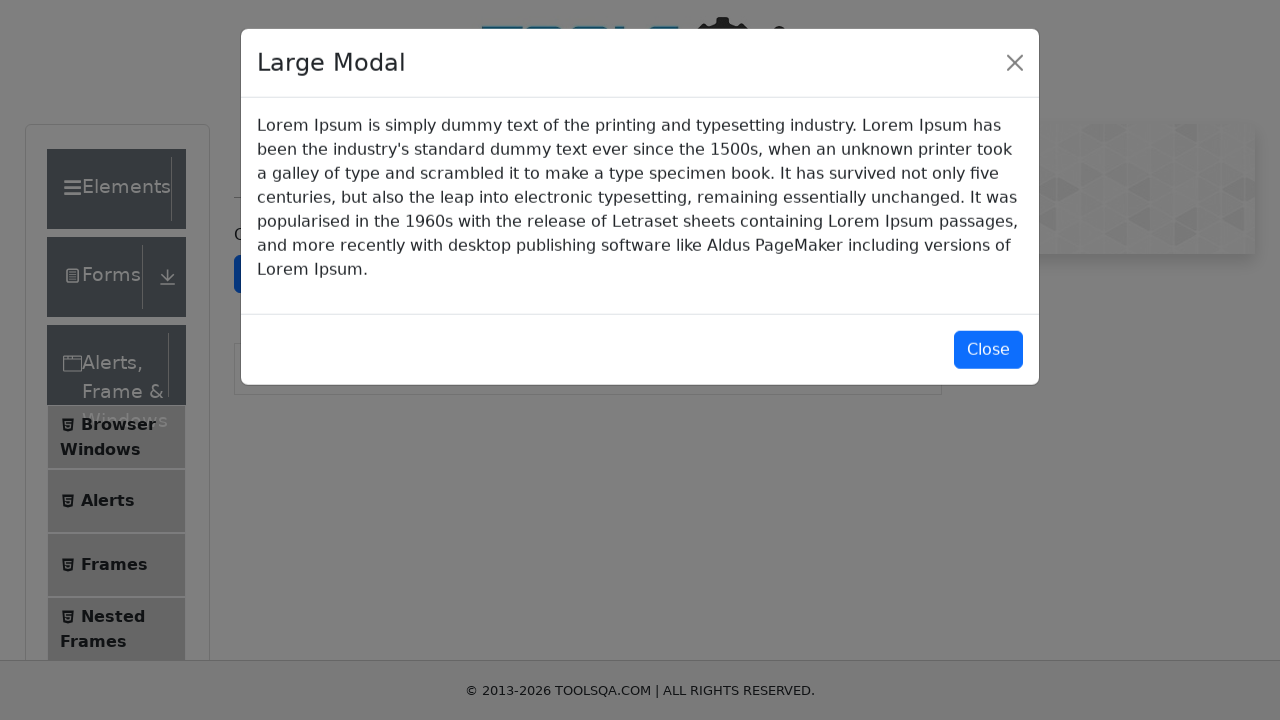

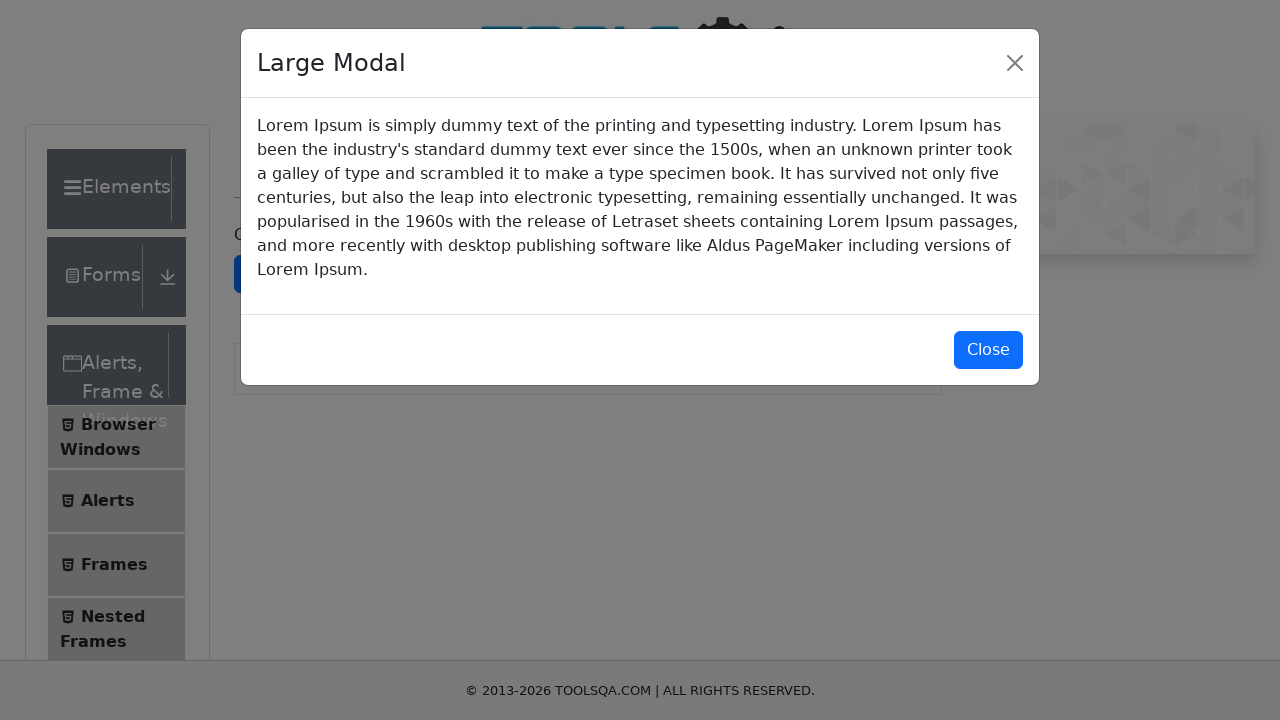